Basic test that navigates to Flipkart homepage and verifies the page loads successfully by waiting for the page to be ready.

Starting URL: https://www.flipkart.com/

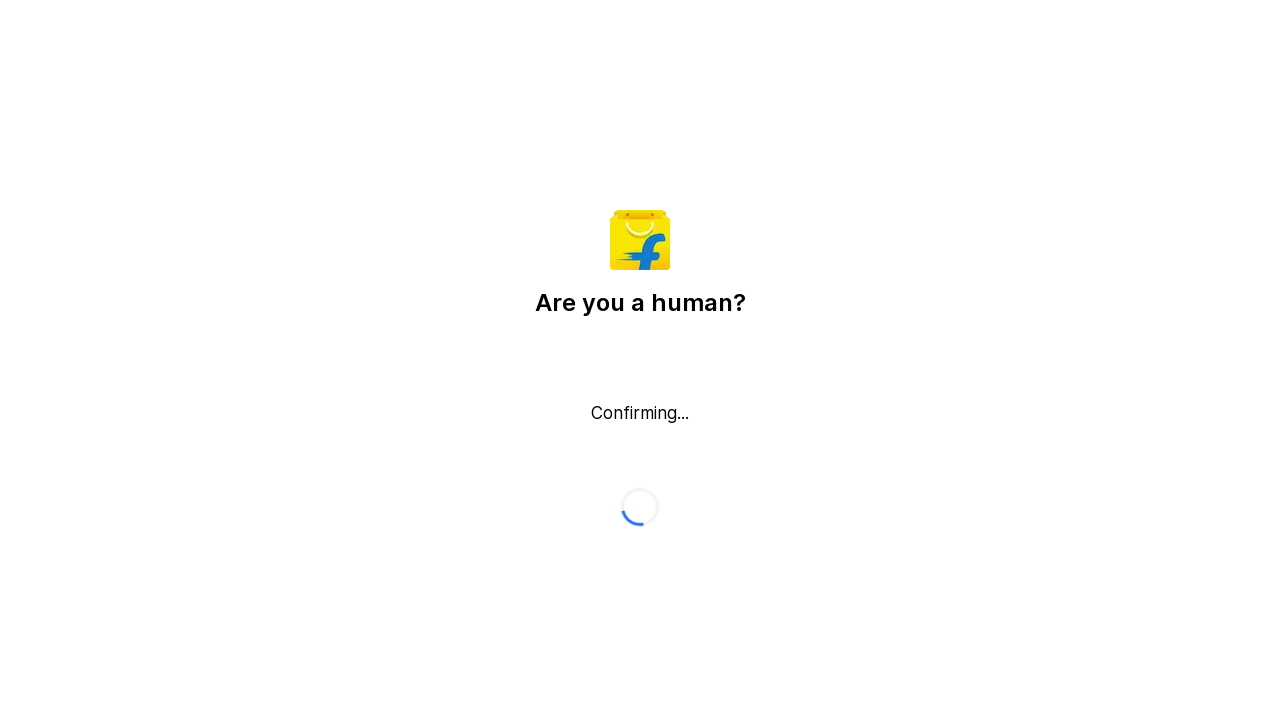

Waited for page DOM content to be loaded on Flipkart homepage
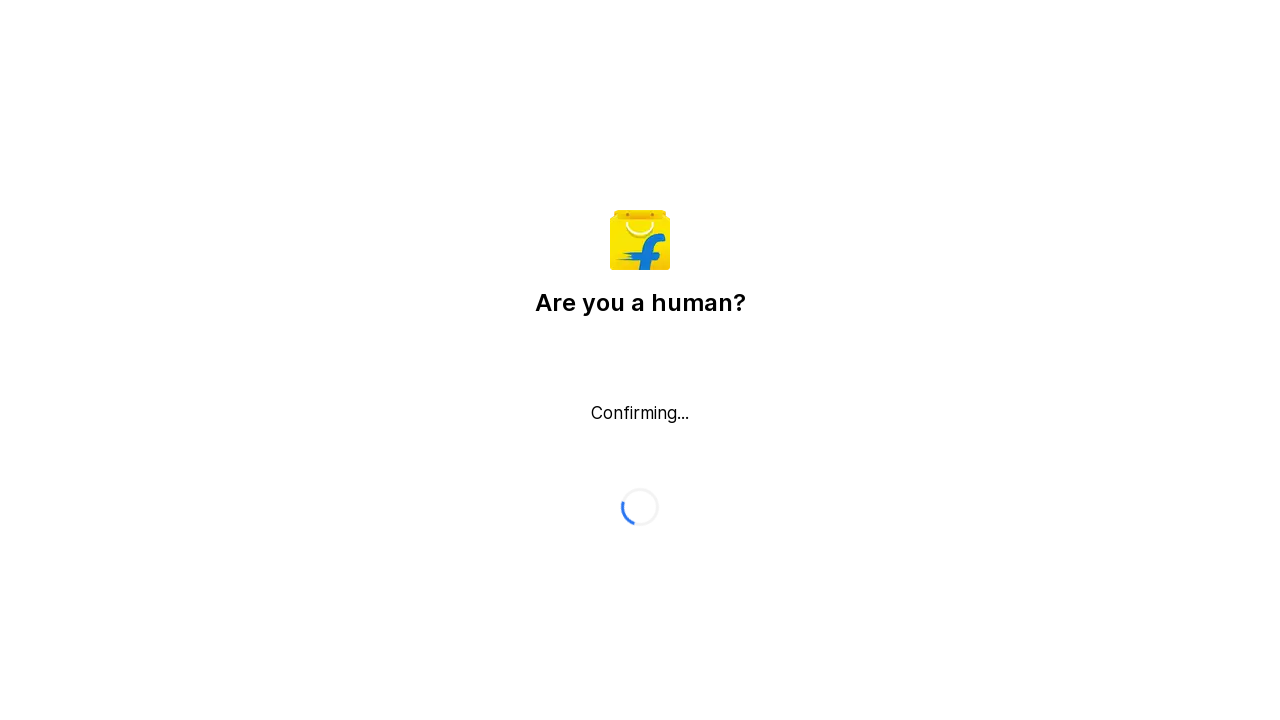

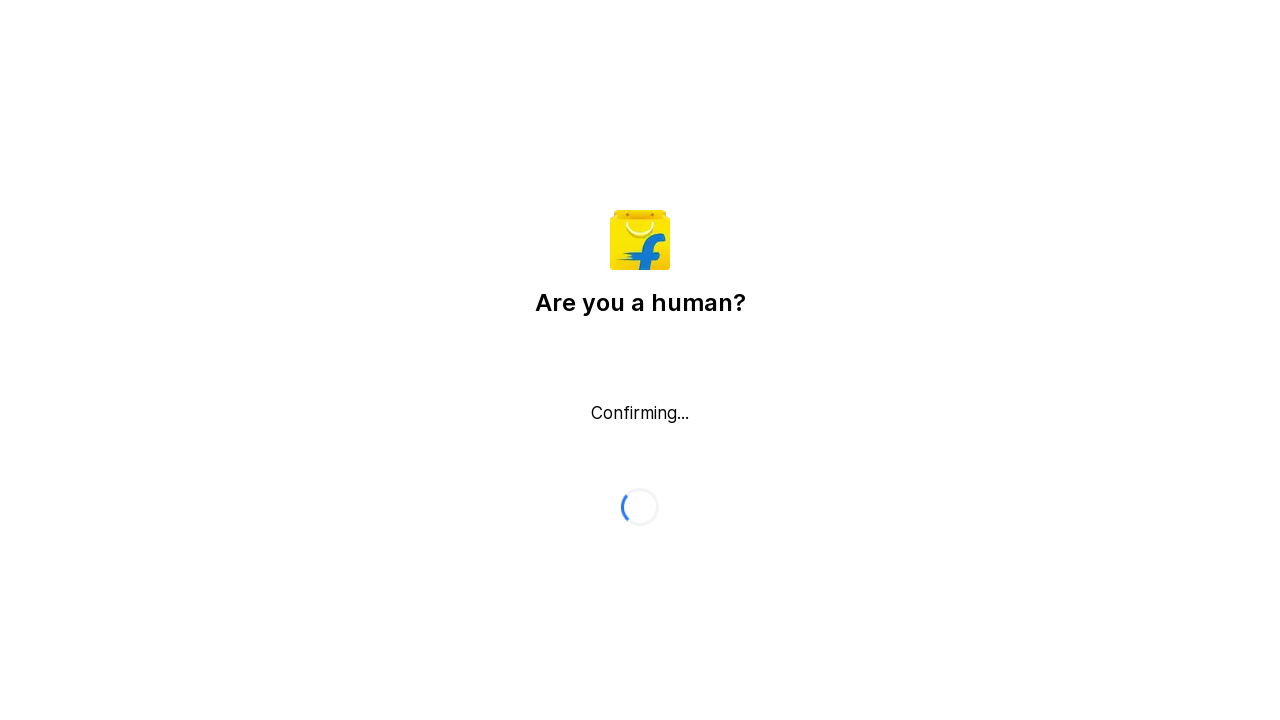